Tests regular click functionality by clicking a button and verifying the success message appears

Starting URL: https://demoqa.com/buttons

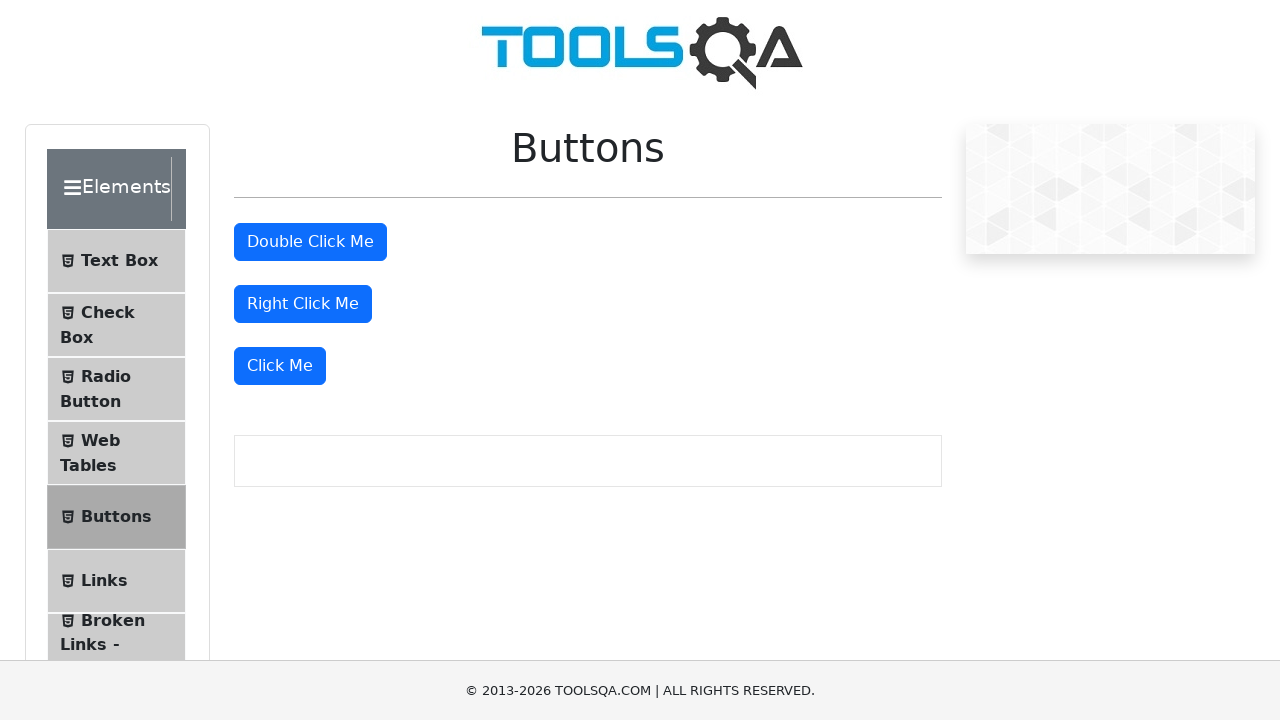

Clicked the 'Click Me' button at (280, 366) on xpath=//button[text()='Click Me']
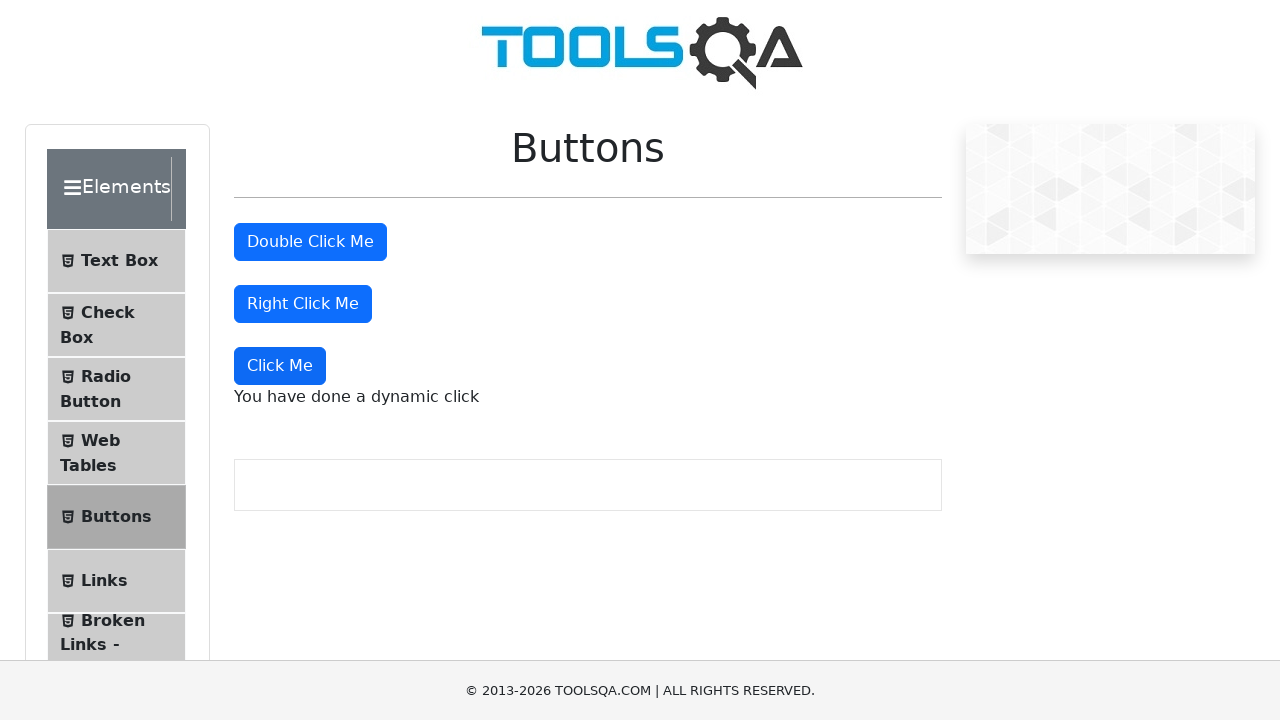

Success message appeared after button click
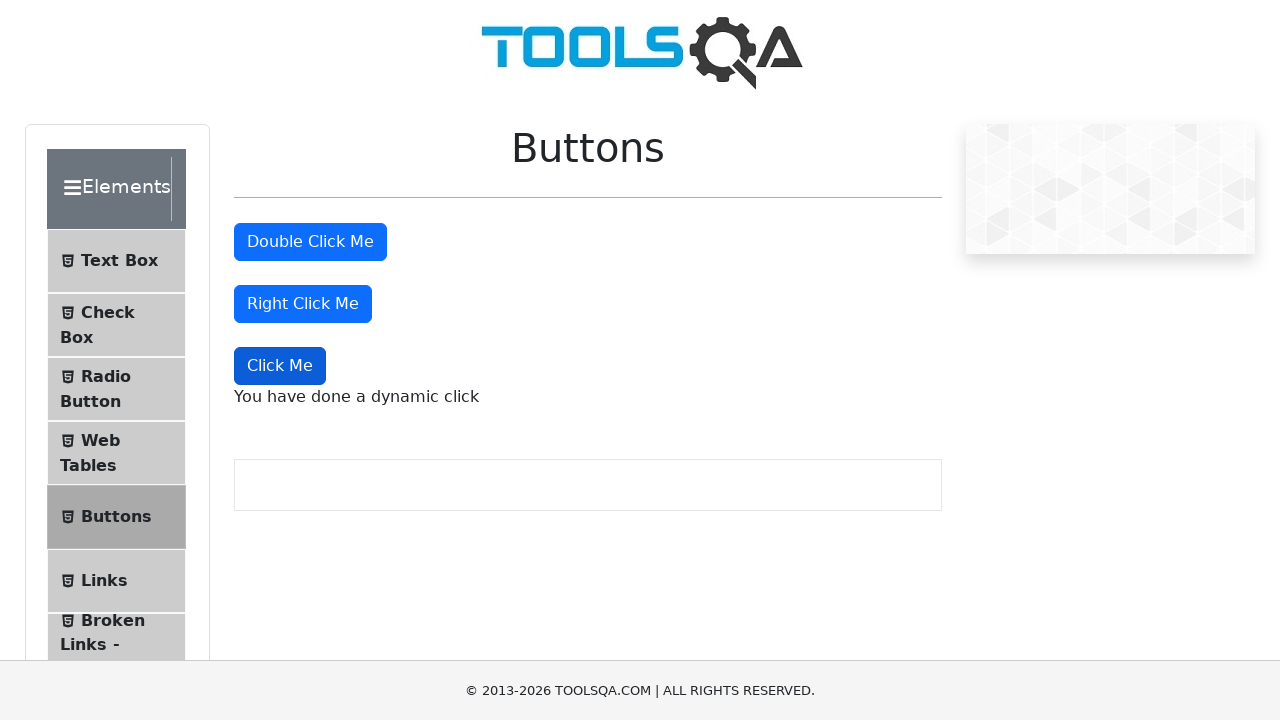

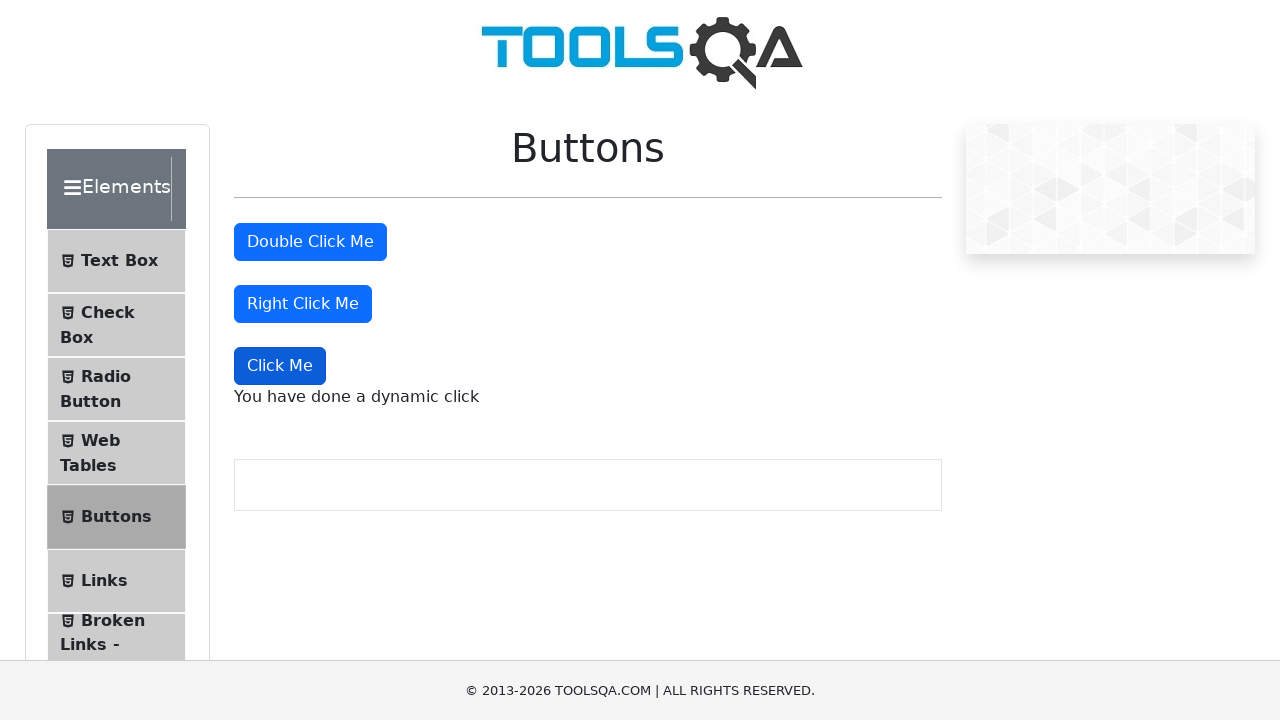